Navigates to JPL Space images page and clicks the button to view the full featured image

Starting URL: https://data-class-jpl-space.s3.amazonaws.com/JPL_Space/index.html

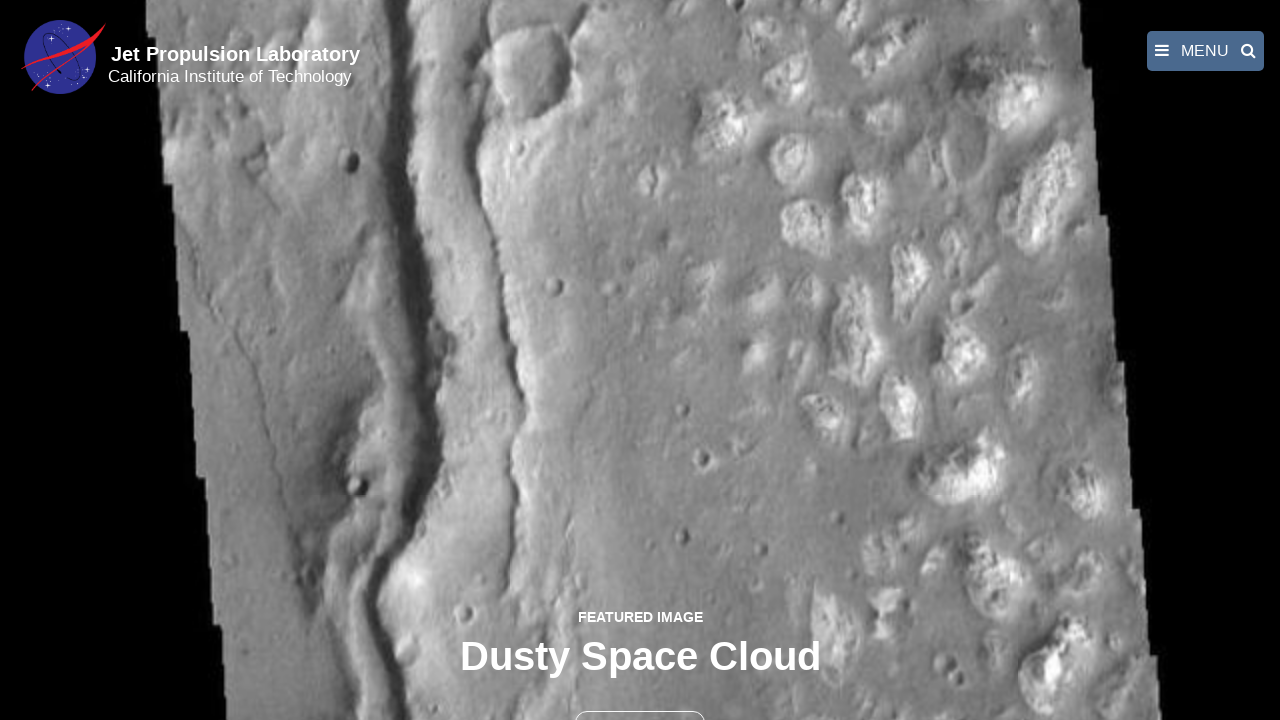

Navigated to JPL Space images page
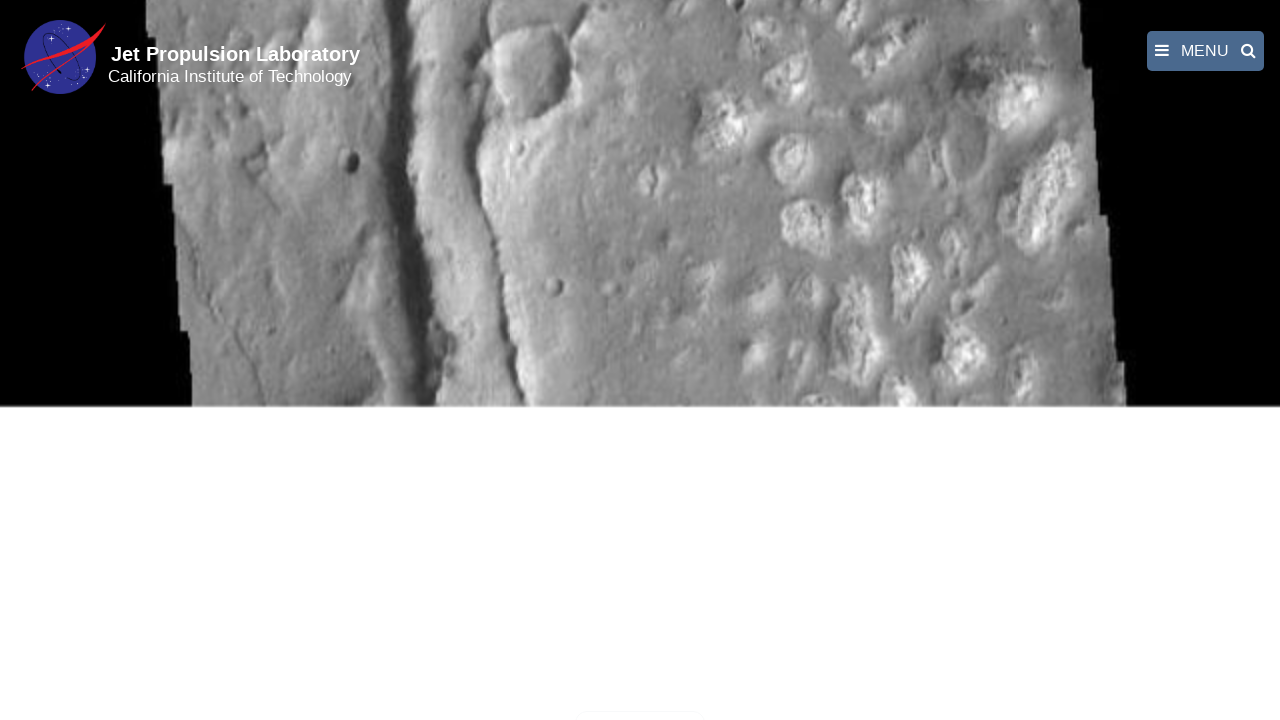

Clicked the full image button to view featured image at (640, 699) on button >> nth=1
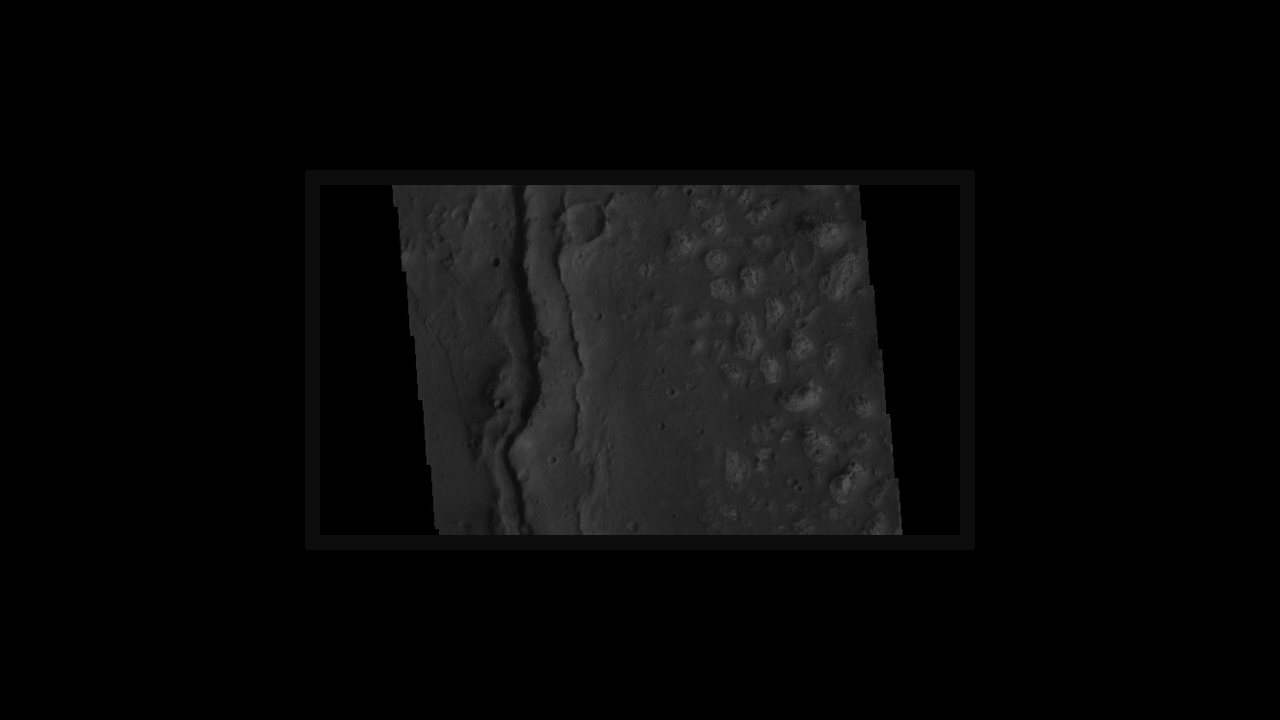

Full featured image loaded in fancybox
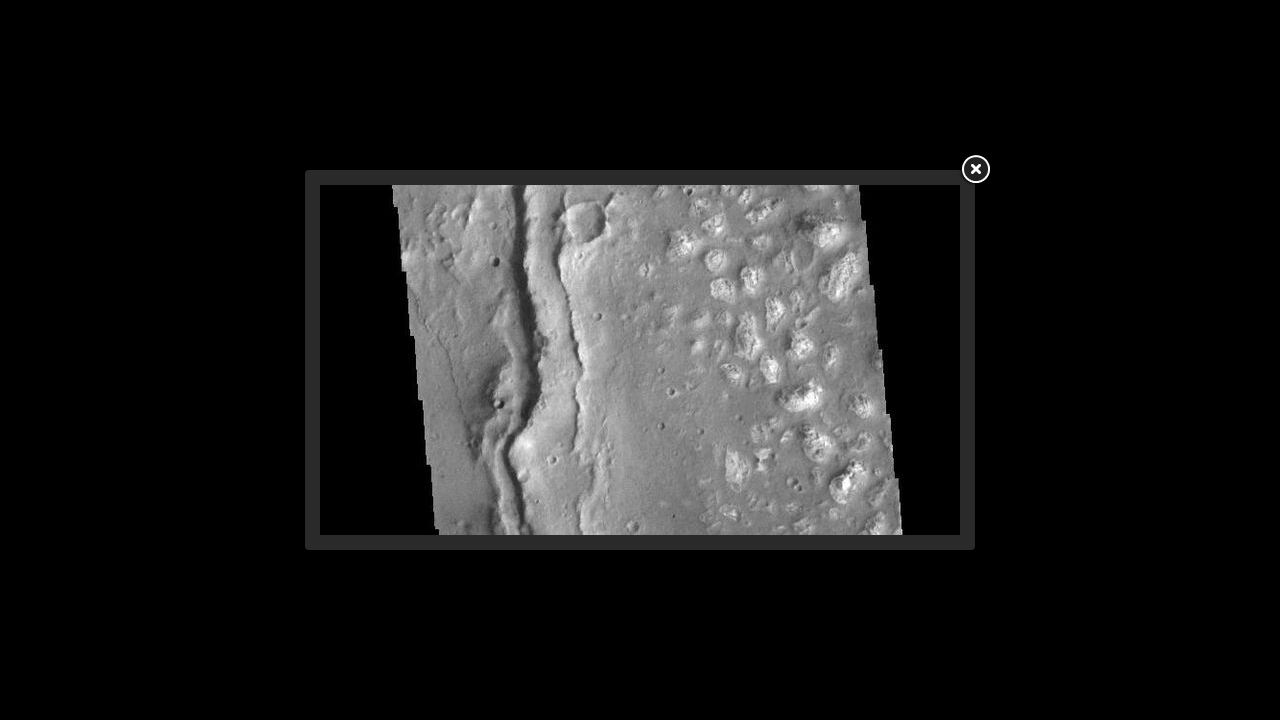

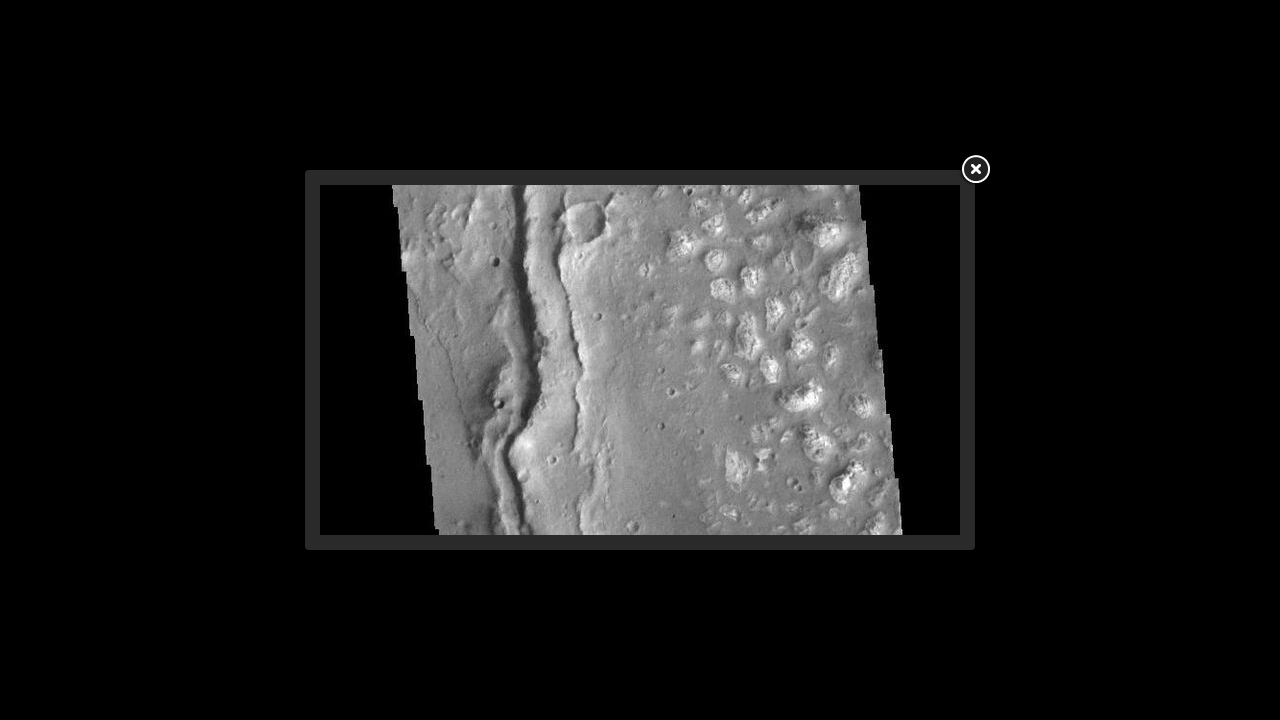